Tests the forgot password functionality with wrong credentials, verifying that an error message is displayed when customer information cannot be found.

Starting URL: https://parabank.parasoft.com/parabank/index.htm

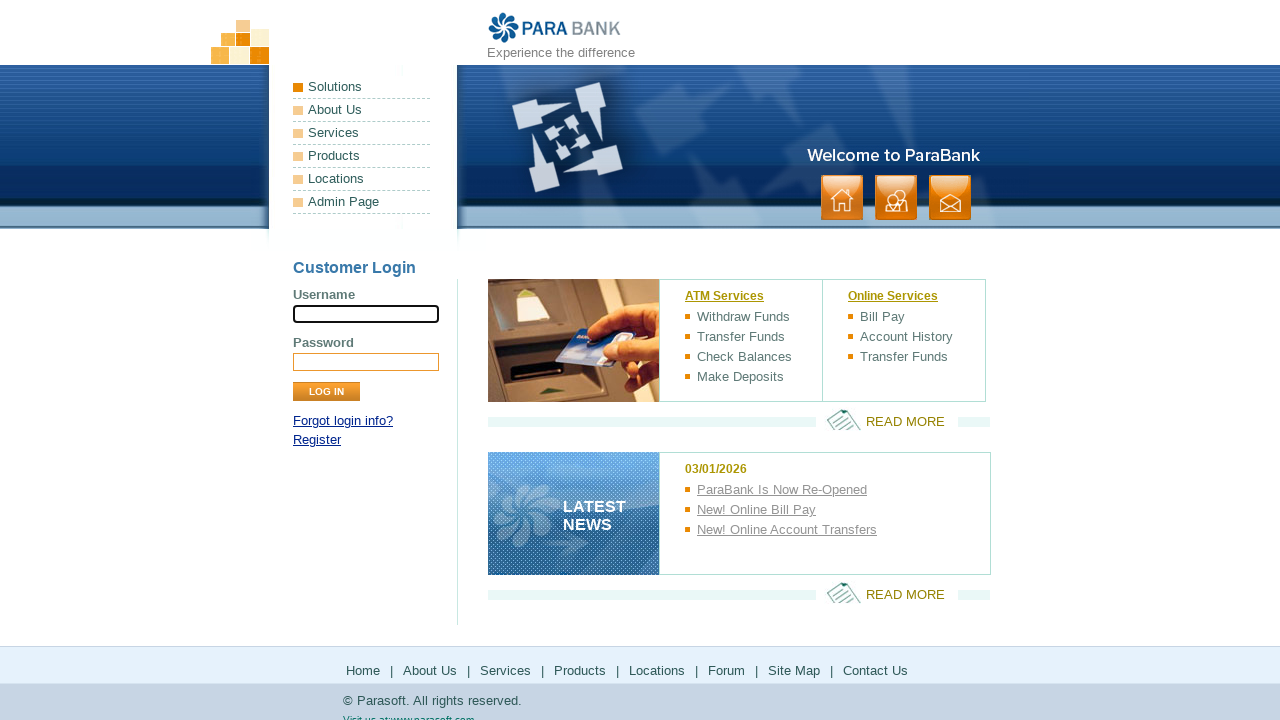

Clicked forgot password link at (343, 421) on a:has-text("Forgot")
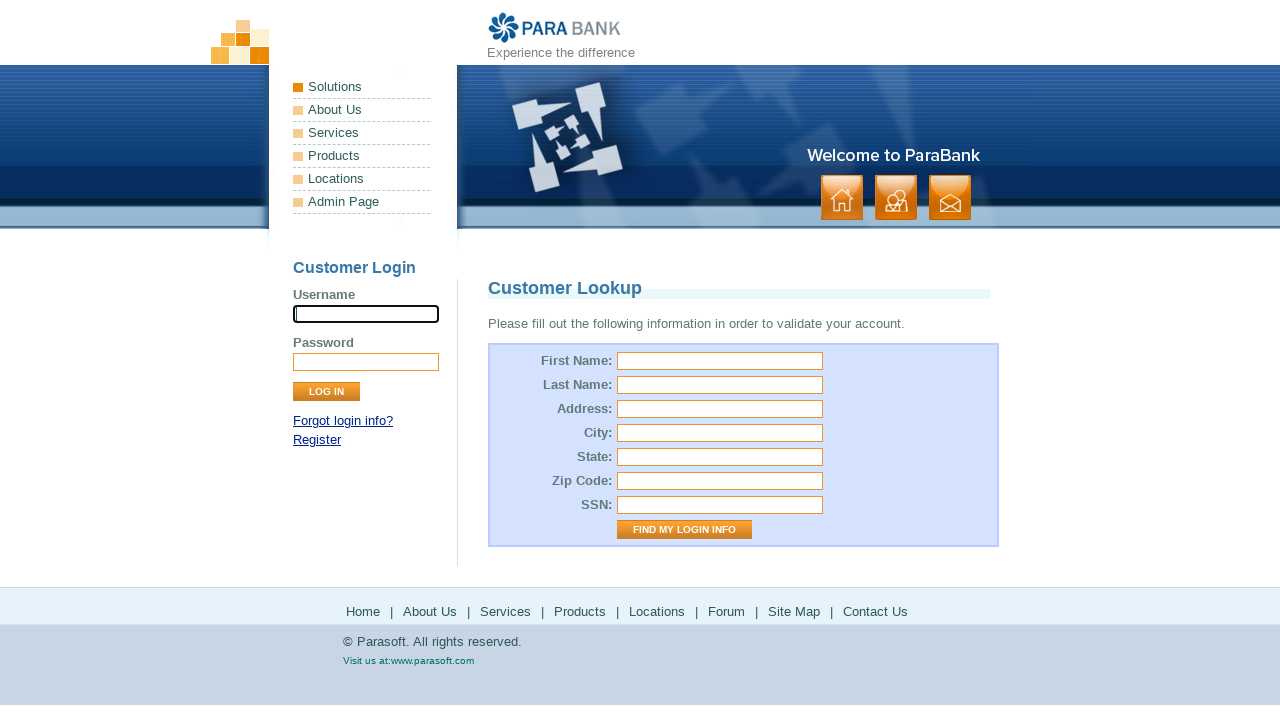

Password reset page loaded
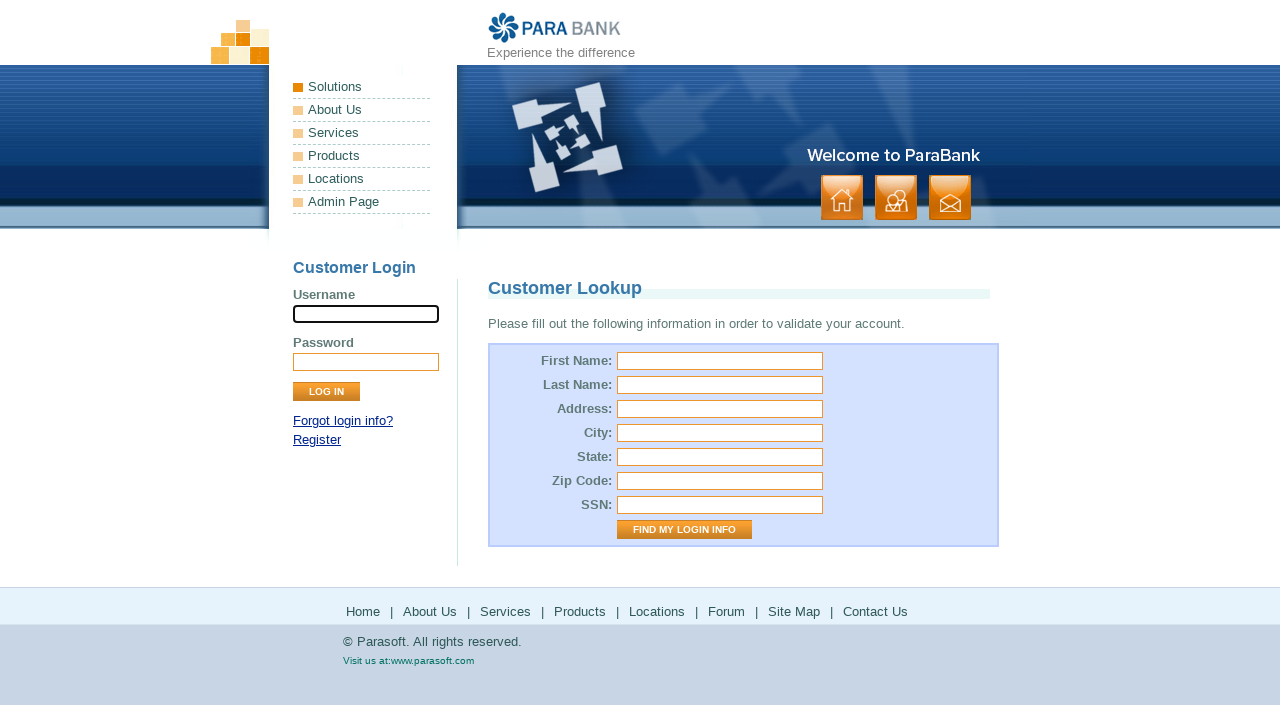

Filled first name with 'aaa' on #firstName
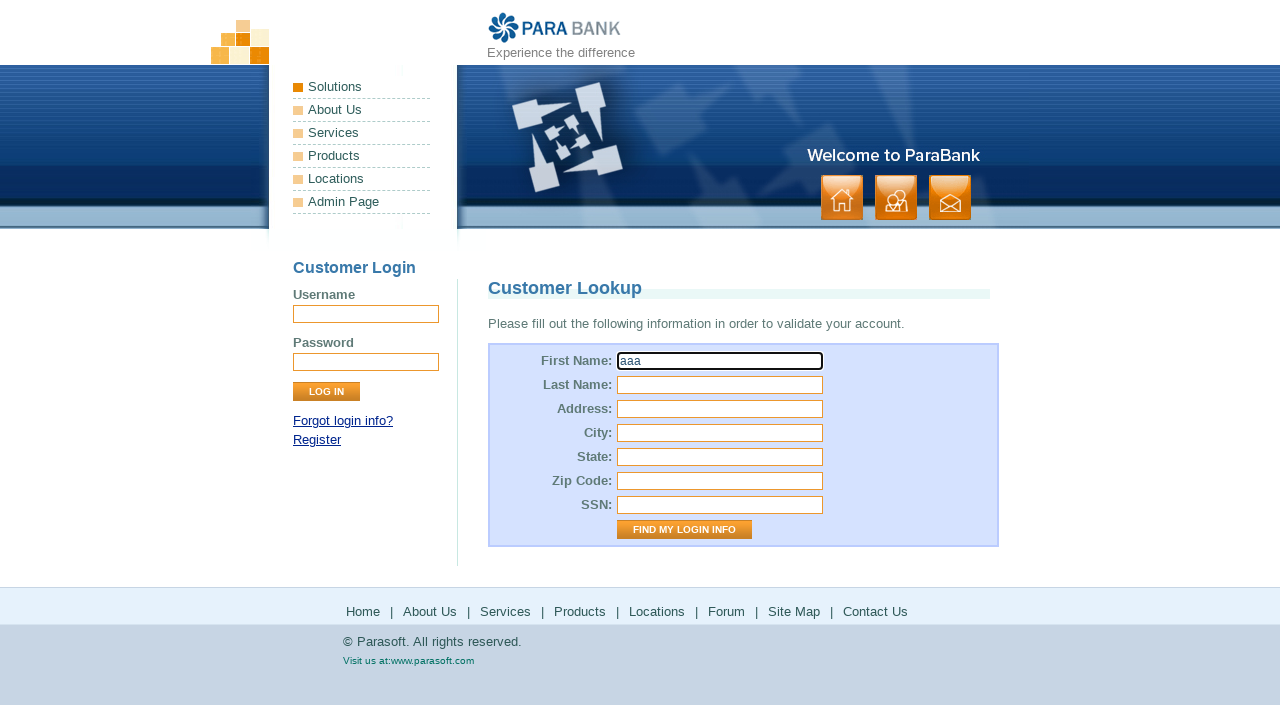

Filled last name with 'bbb' on #lastName
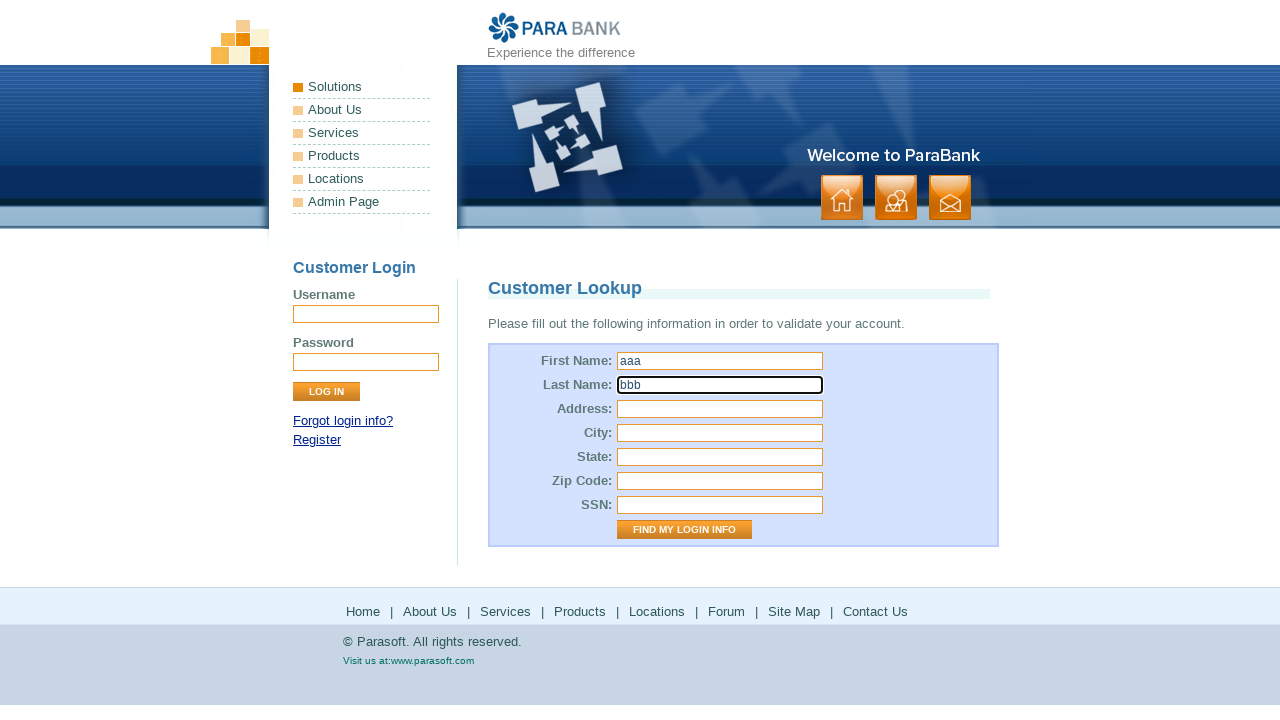

Filled street address with 'ccc' on input[id="address.street"]
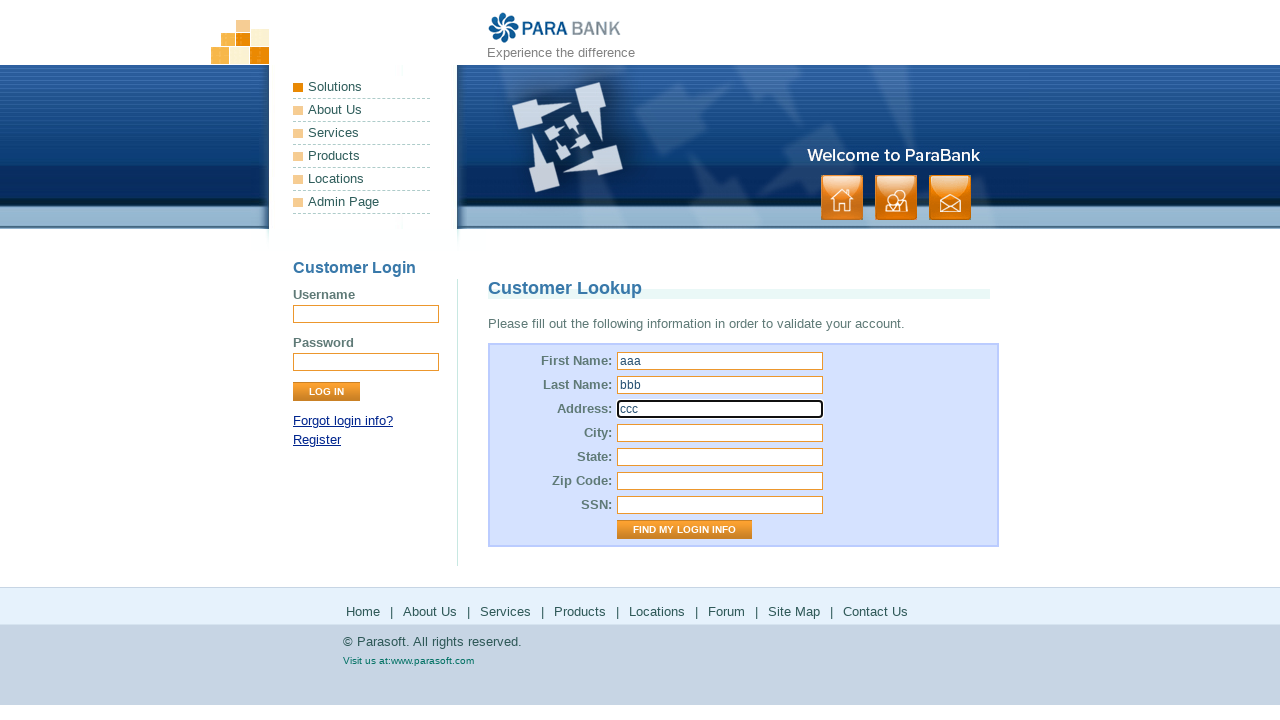

Filled city with 'ddd' on input[id="address.city"]
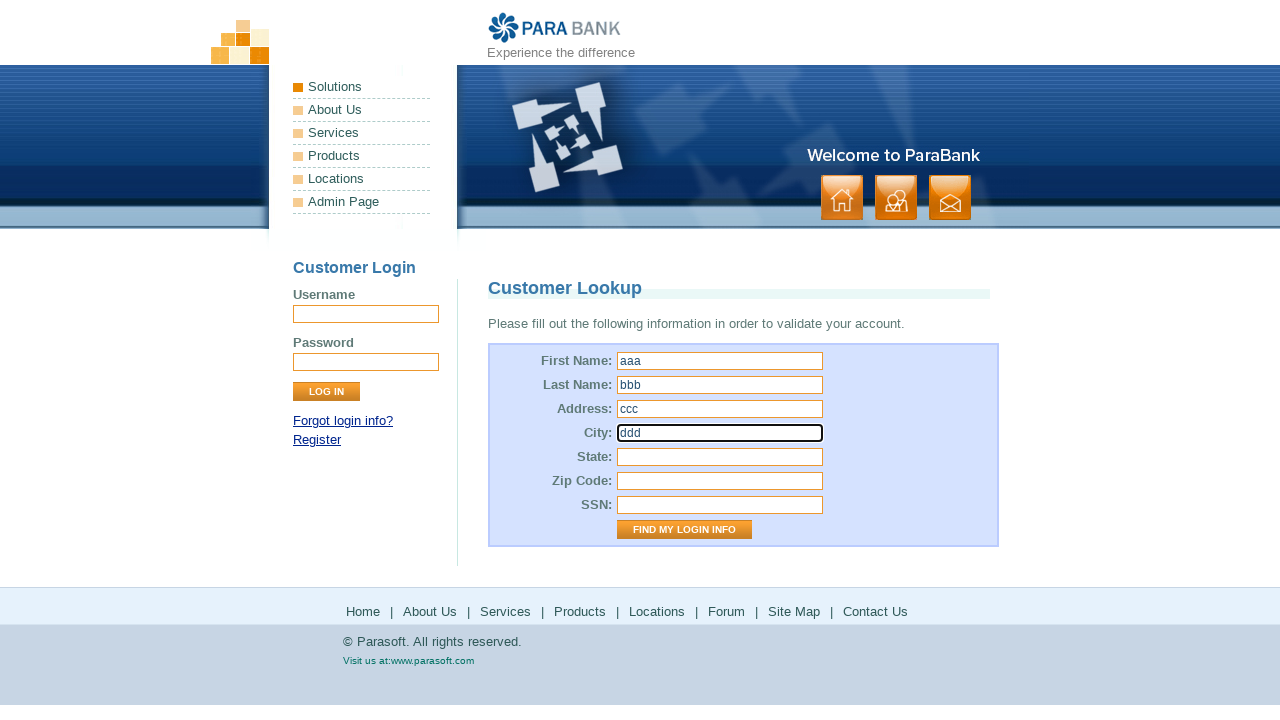

Filled state with 'eee' on input[id="address.state"]
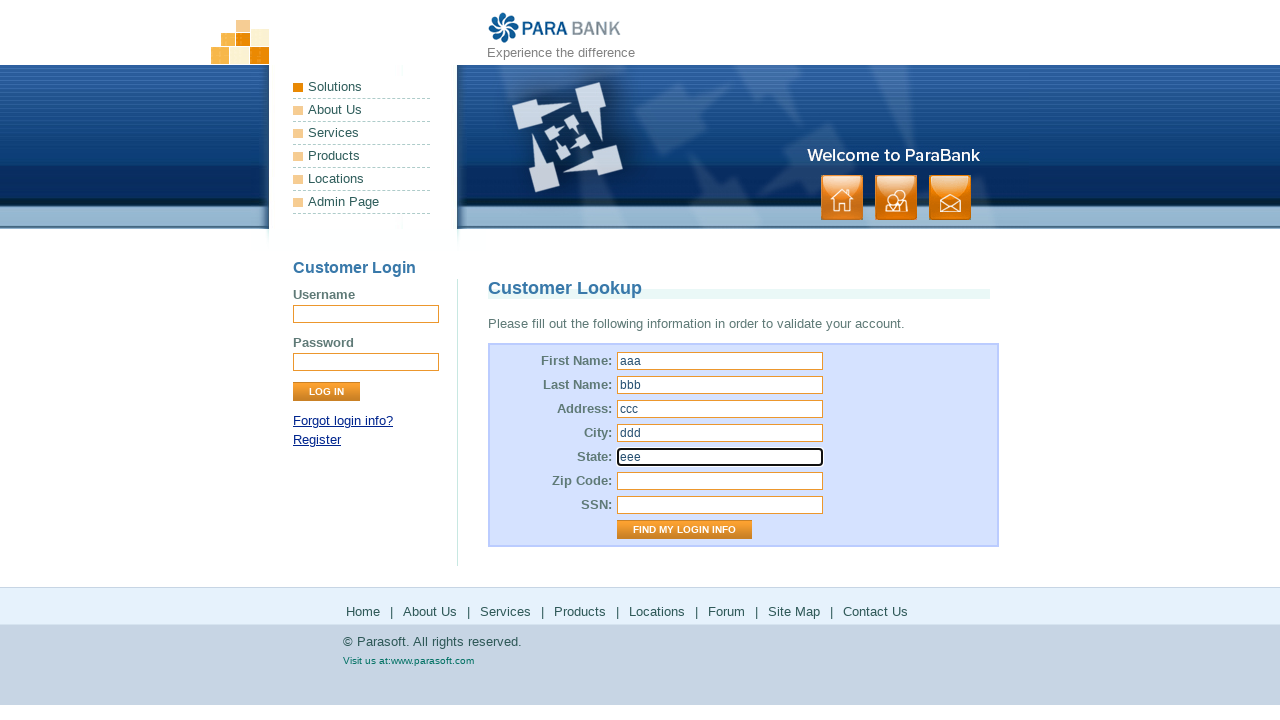

Filled zip code with '111' on input[id="address.zipCode"]
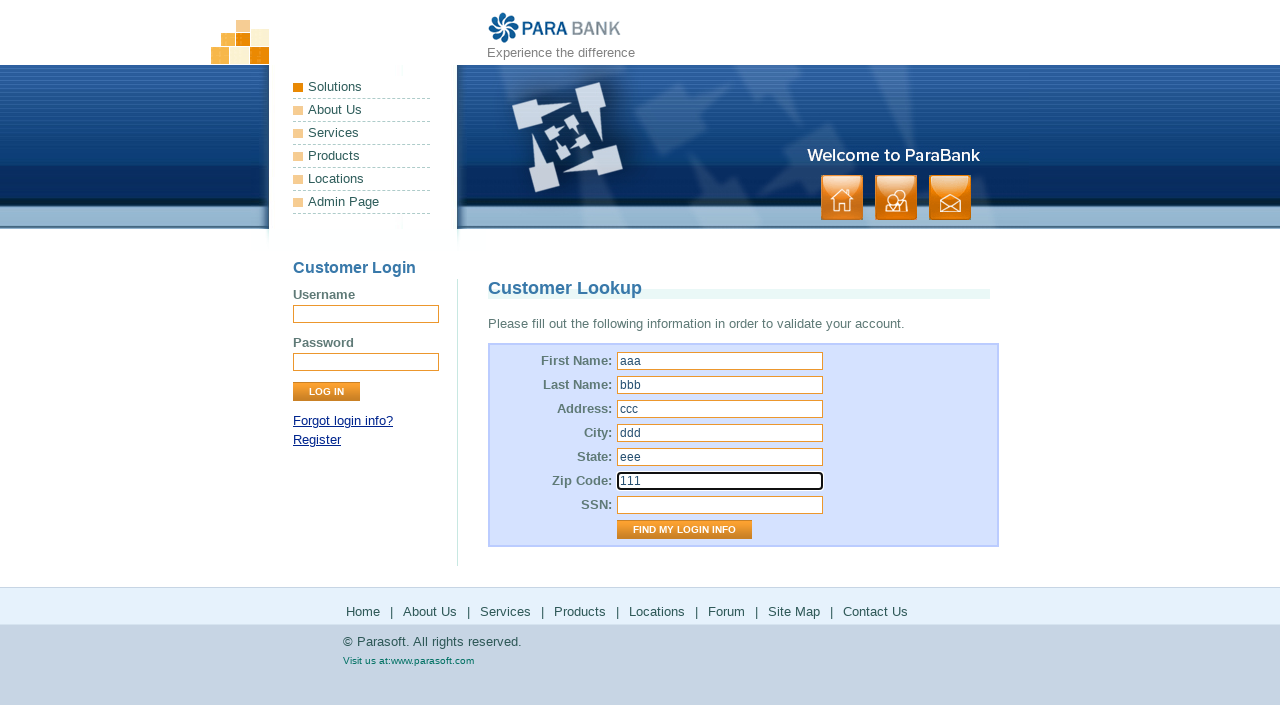

Filled SSN with '222' on #ssn
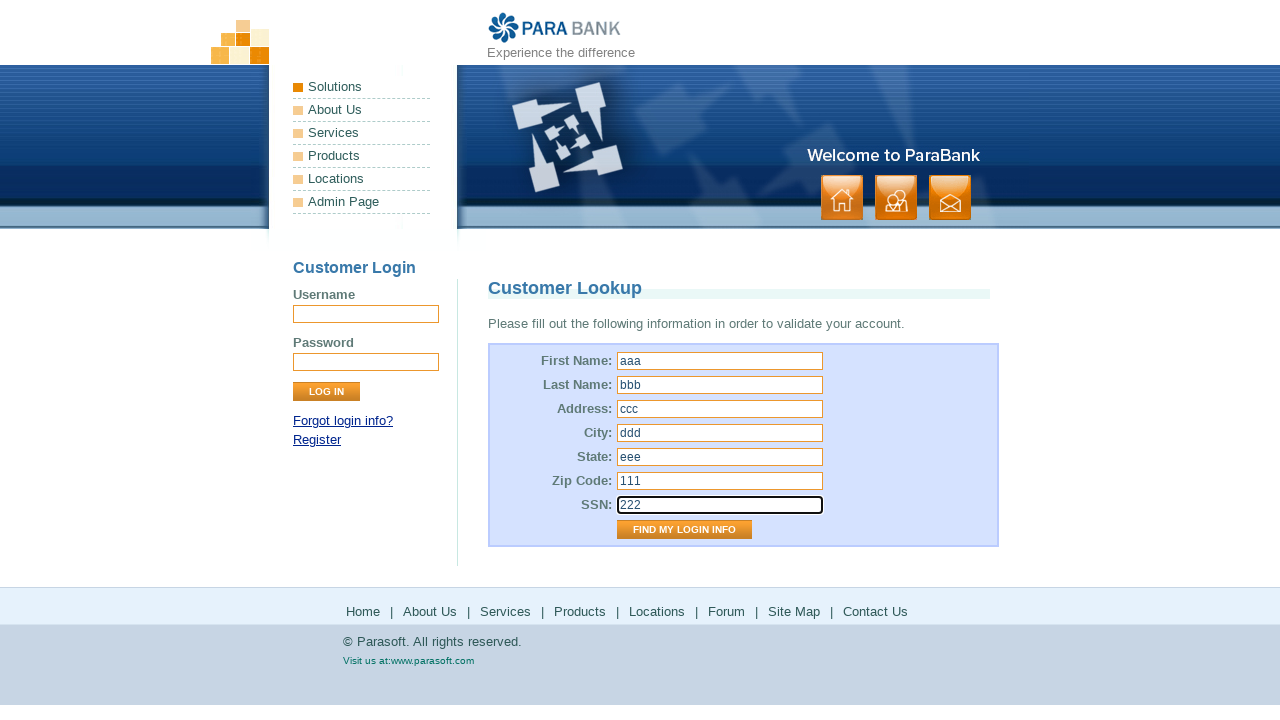

Clicked 'Find My Login Info' button at (684, 530) on input[value="Find My Login Info"]
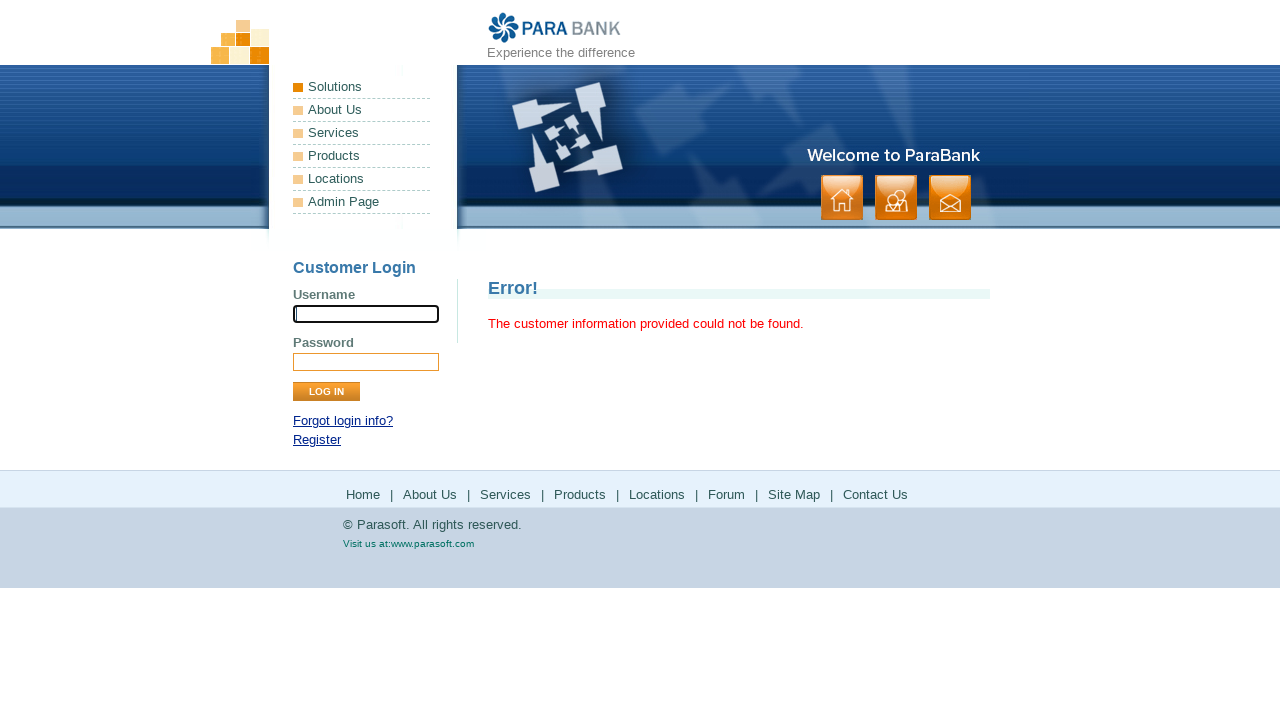

Error message displayed - customer information not found
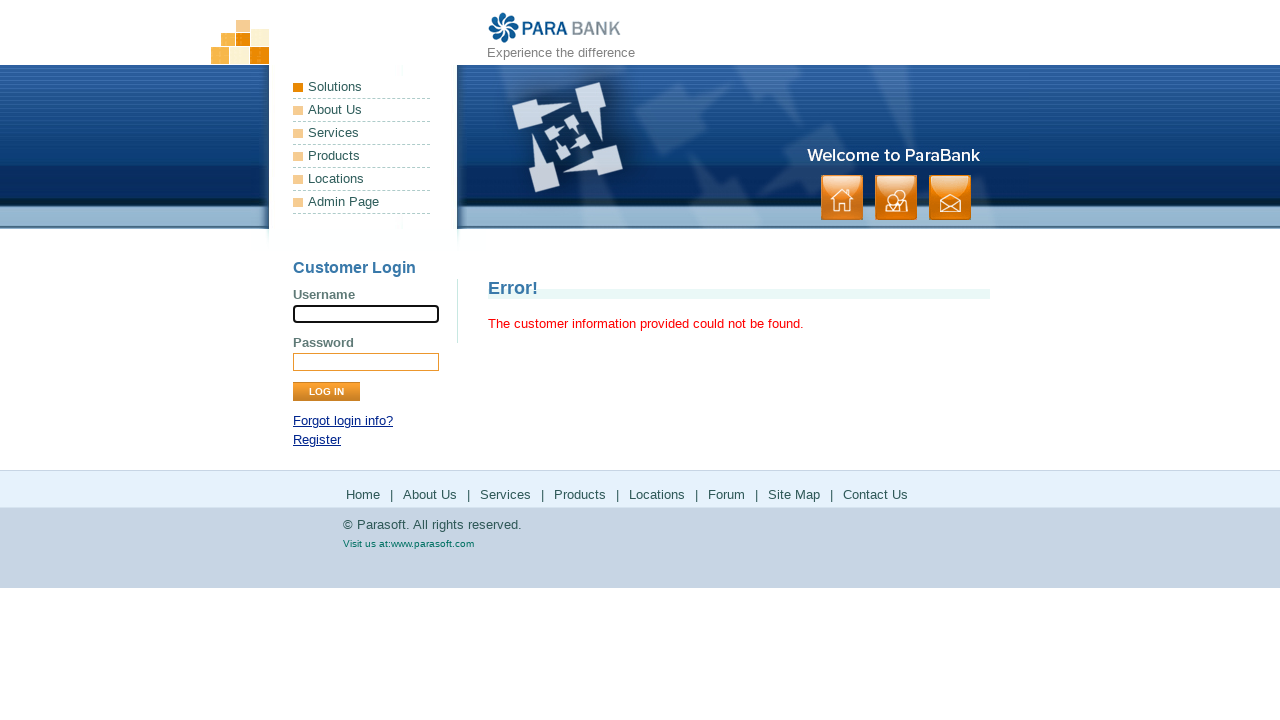

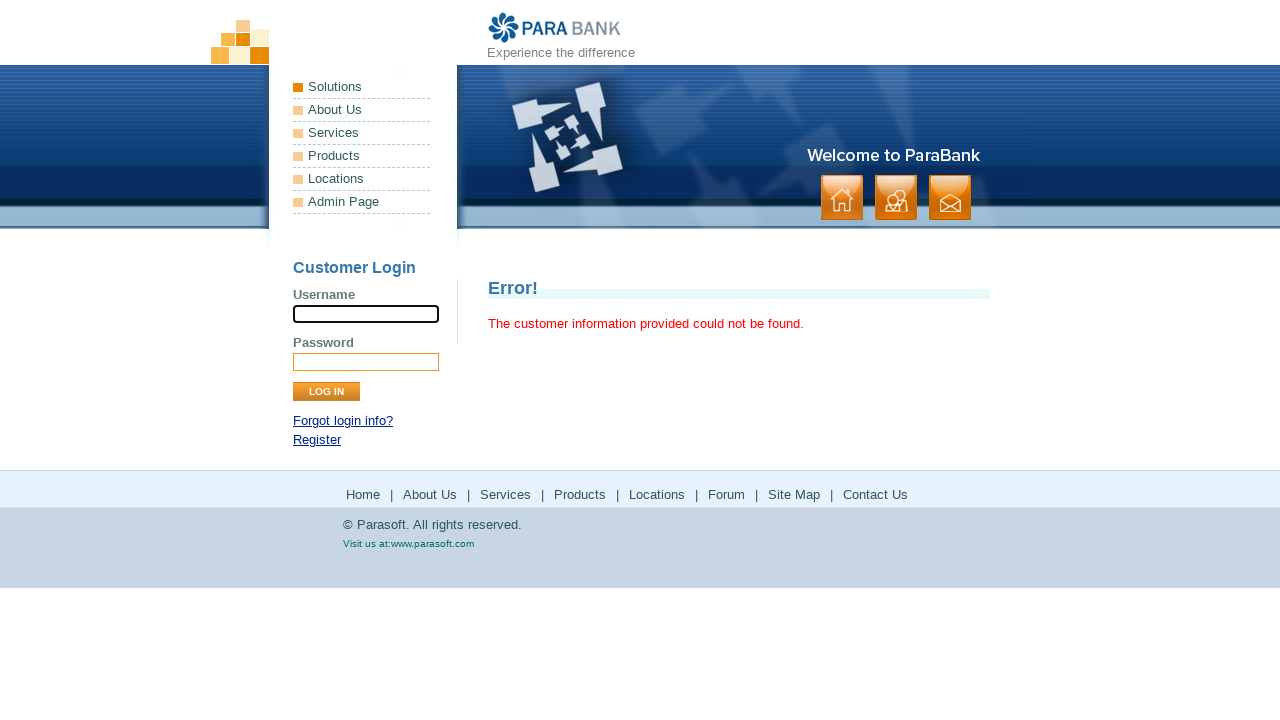